Tests the SpiceJet flight booking form by clicking on the origin city field and entering an airport code

Starting URL: https://www.spicejet.com/

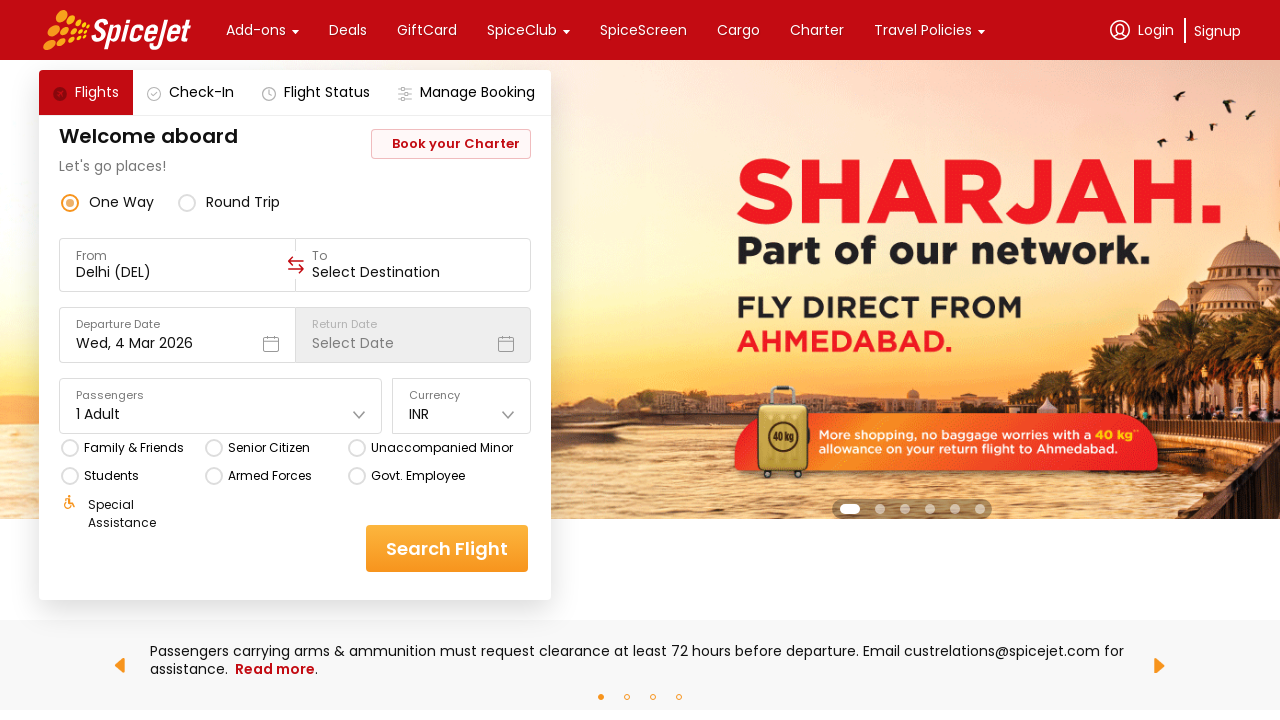

Clicked on the origin city input field at (178, 272) on xpath=//div[@data-testid='to-testID-origin']/div/div/input
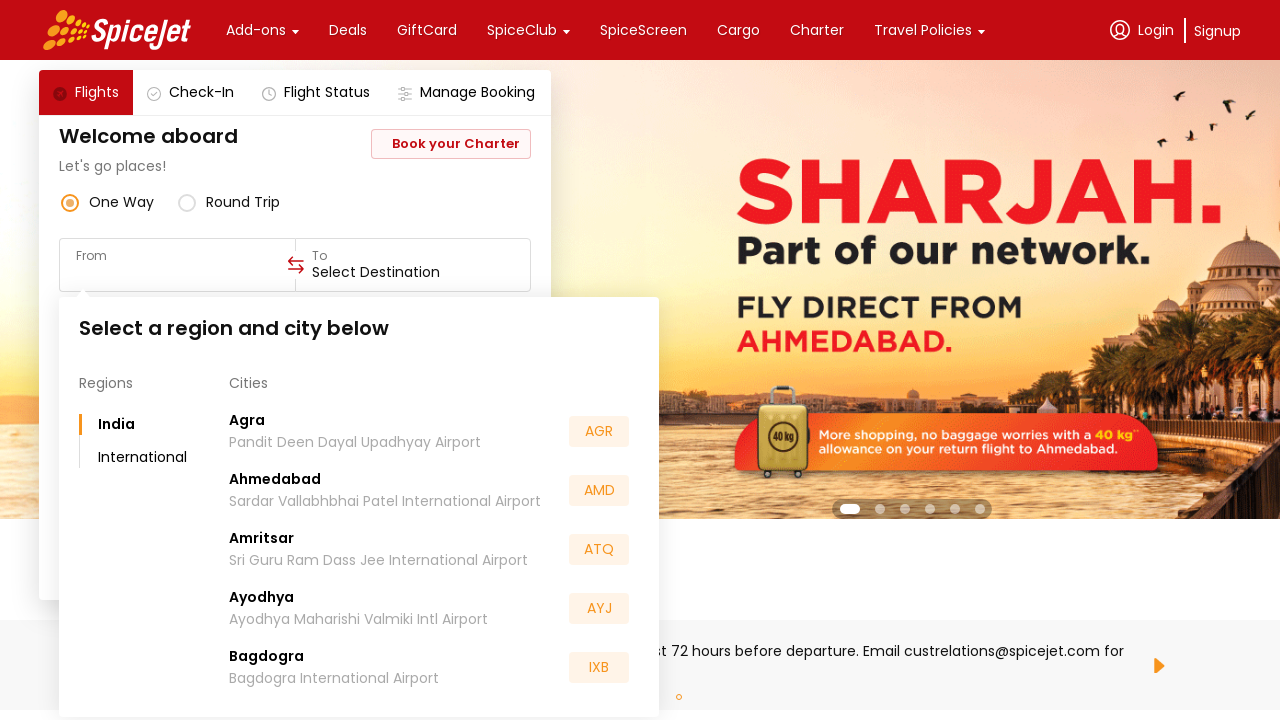

Entered airport code 'BOM' for Mumbai in origin city field on //div[@data-testid='to-testID-origin']/div/div/input
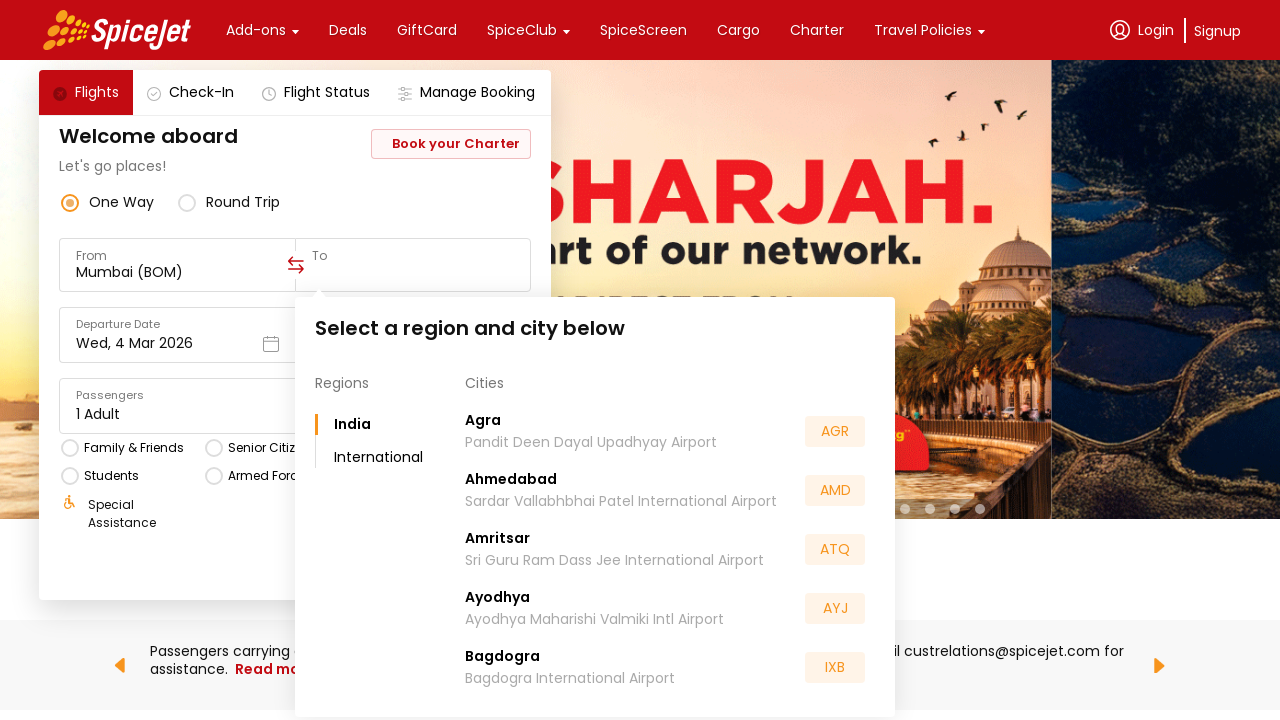

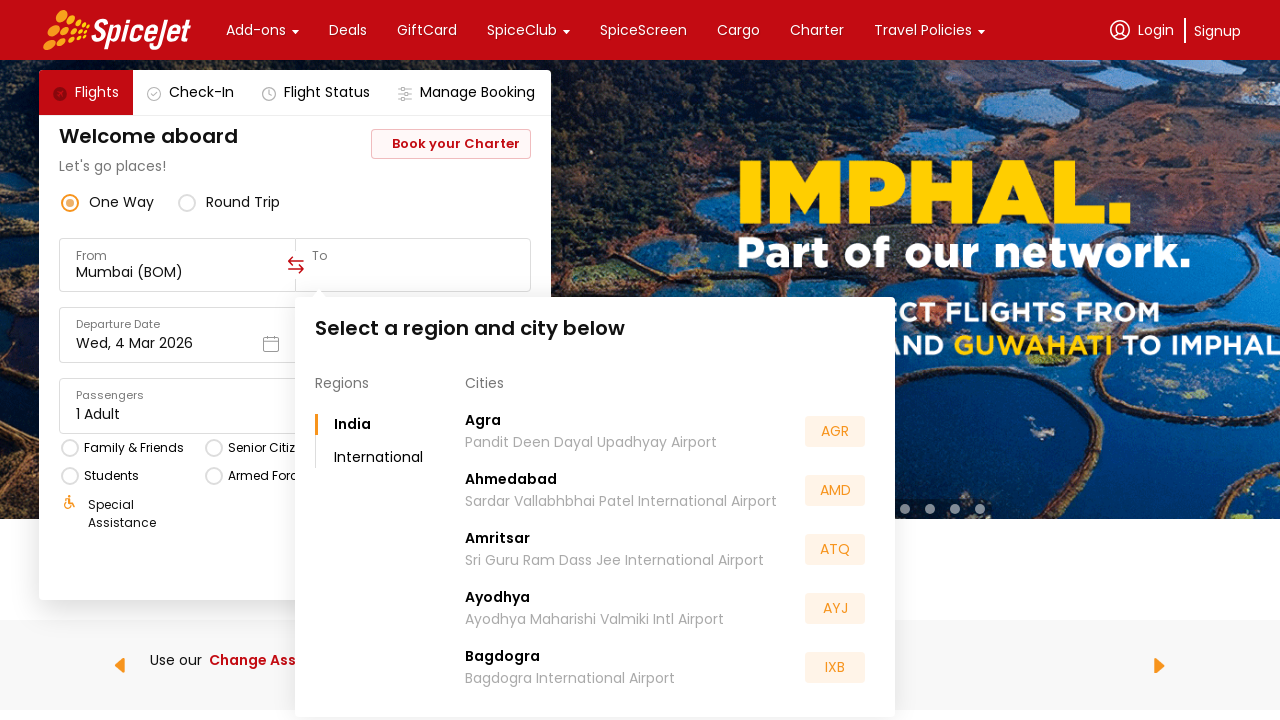